Tests JS Prompt functionality by clicking the prompt button, dismissing the alert without entering text, and verifying the result message displays "You entered: null"

Starting URL: https://the-internet.herokuapp.com/javascript_alerts

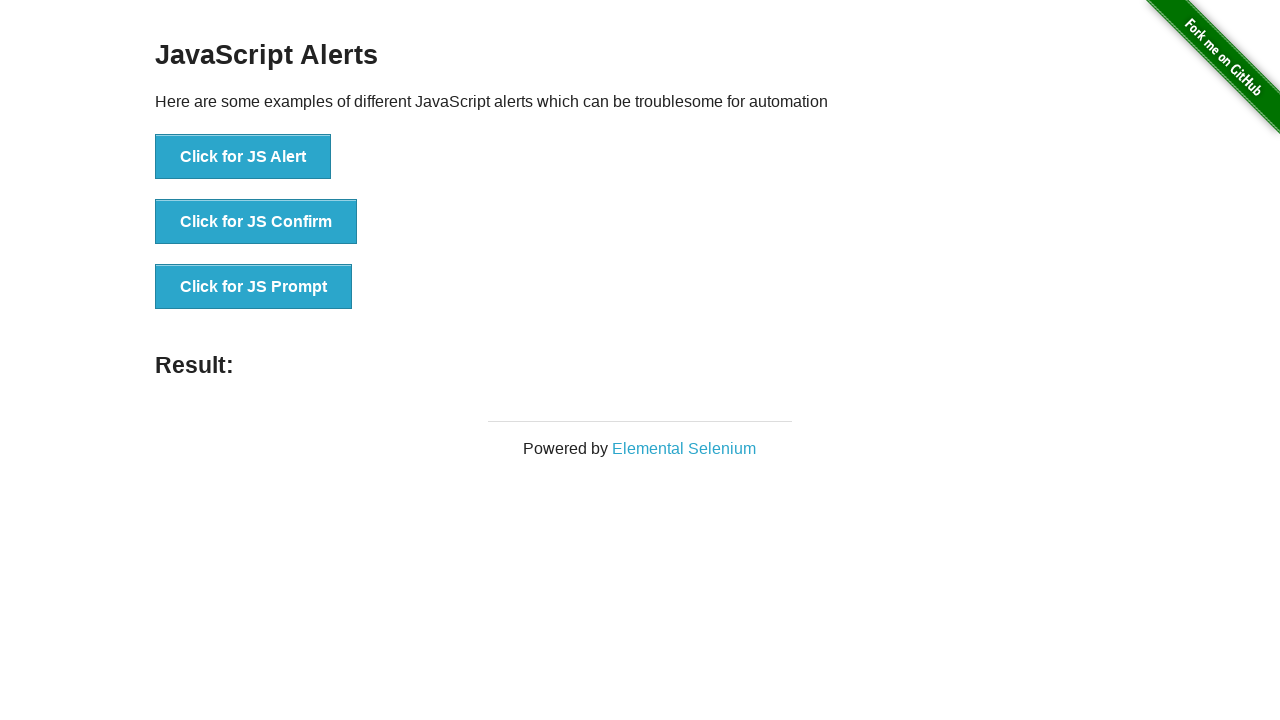

Set up dialog handler to dismiss alerts
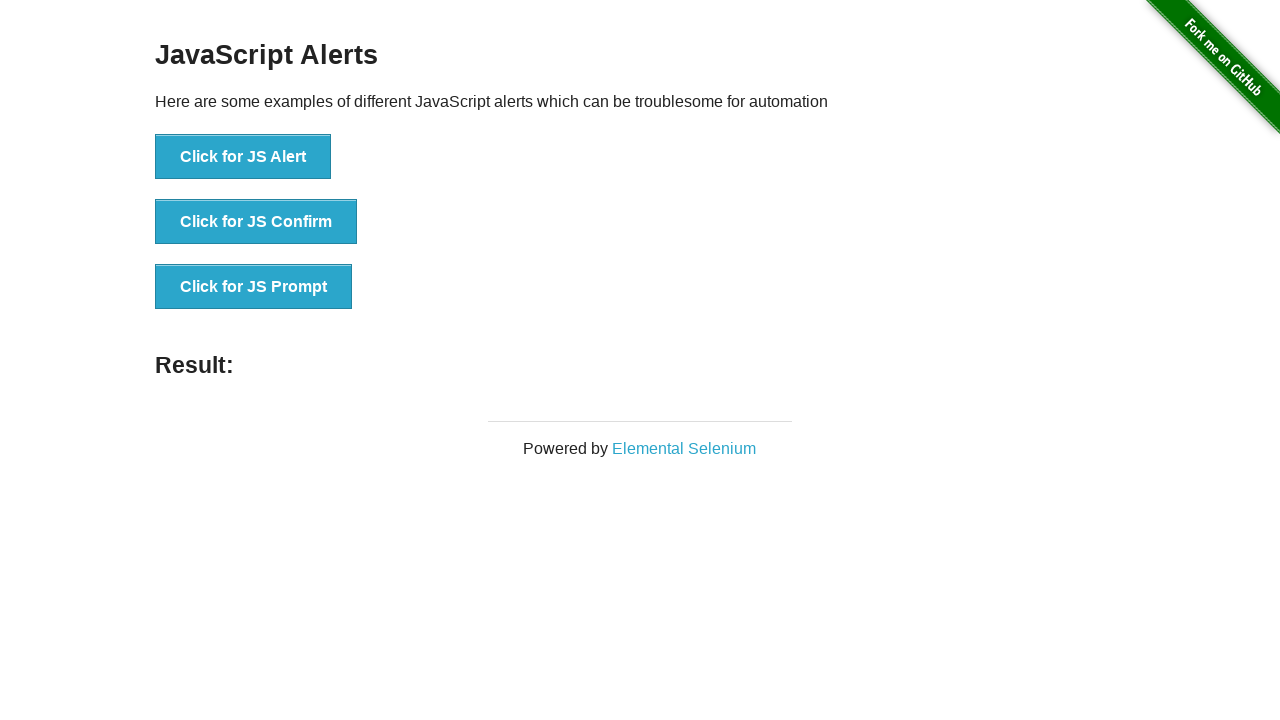

Clicked the JS Prompt button at (254, 287) on button[onclick*='jsPrompt']
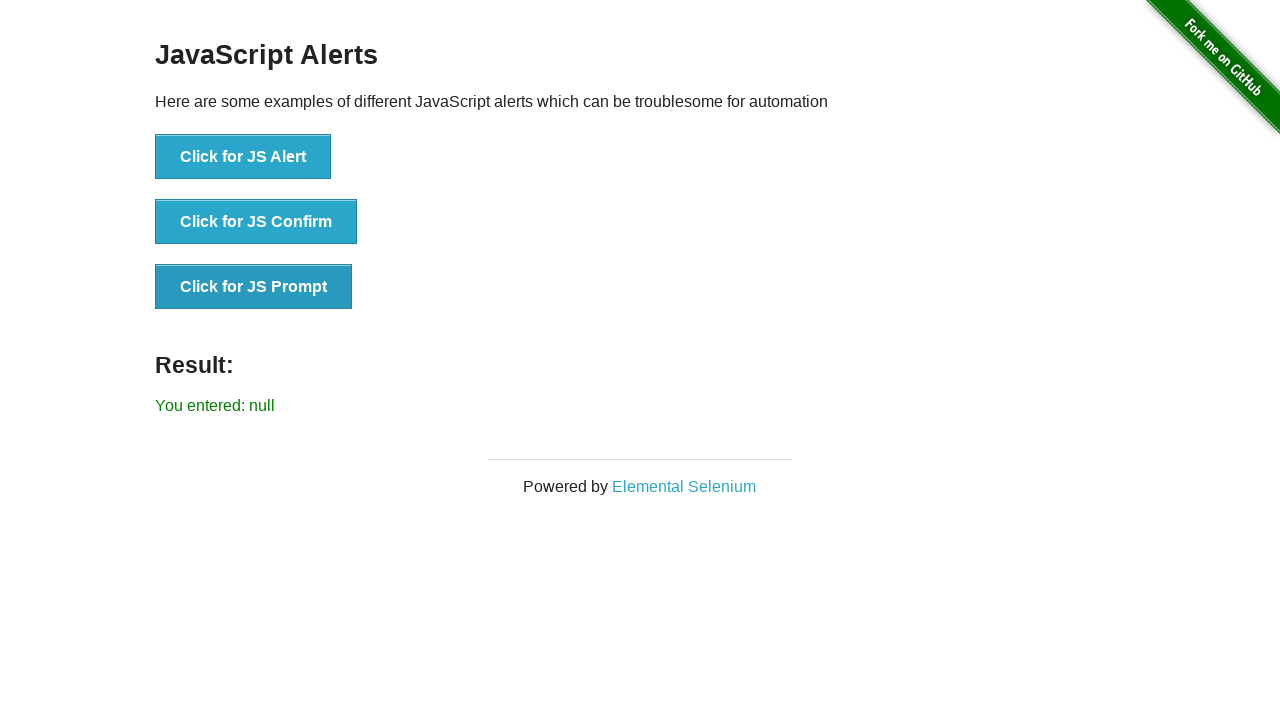

Result message element loaded
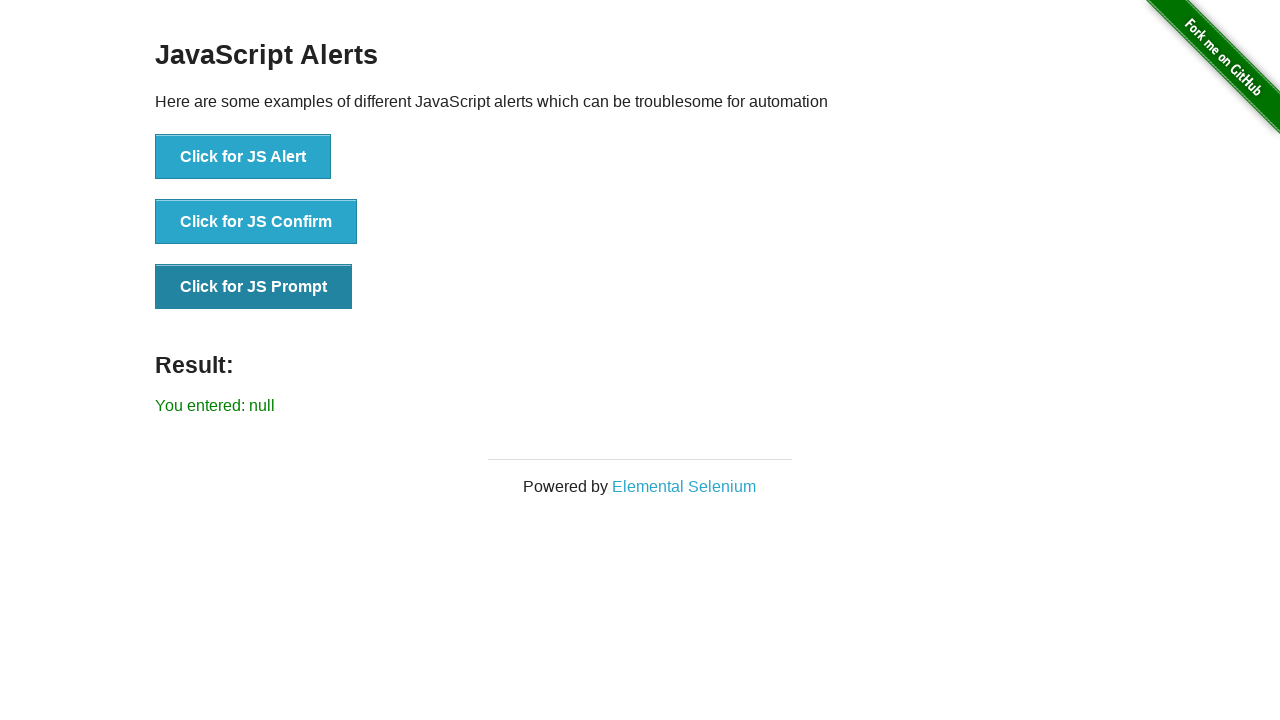

Retrieved result text from page
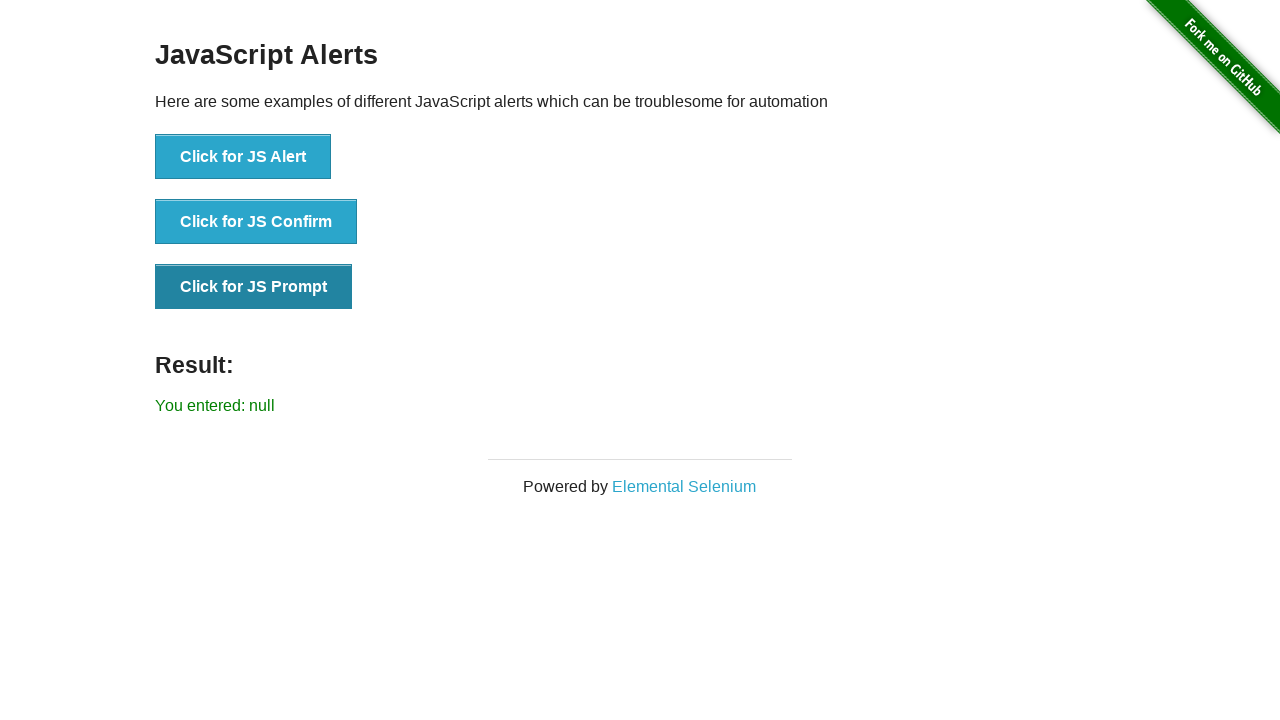

Verified result message displays 'You entered: null'
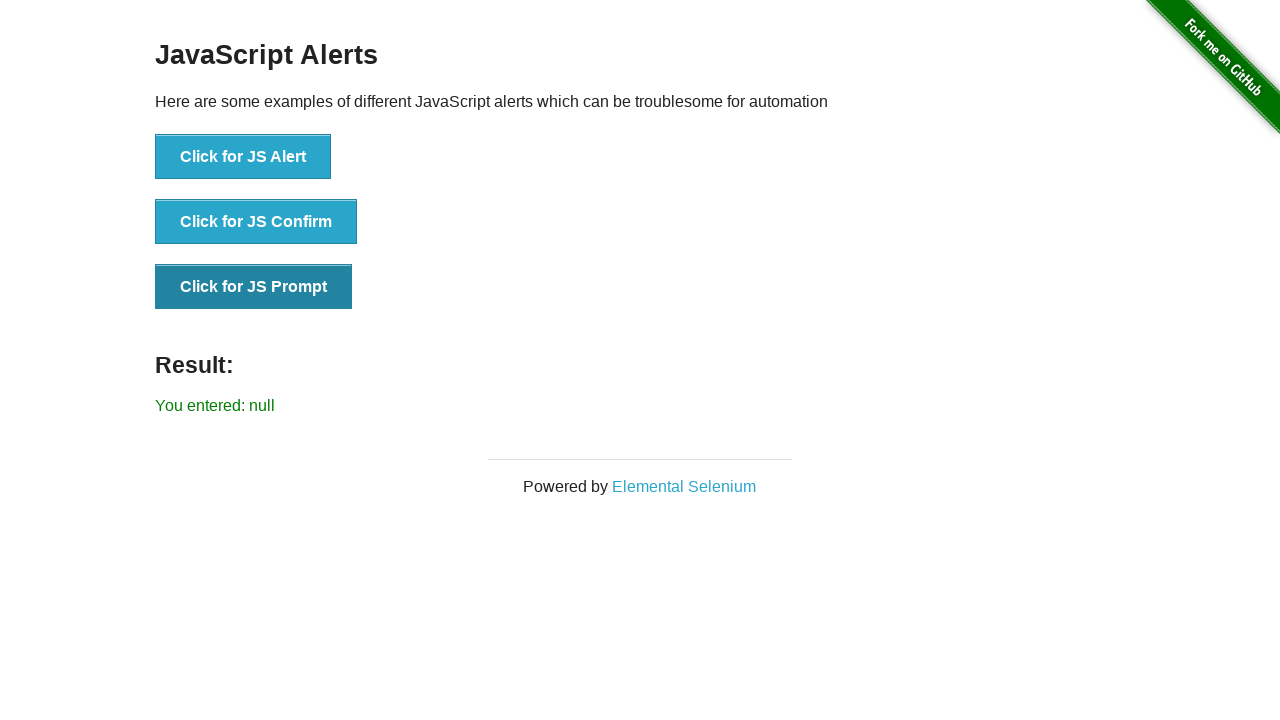

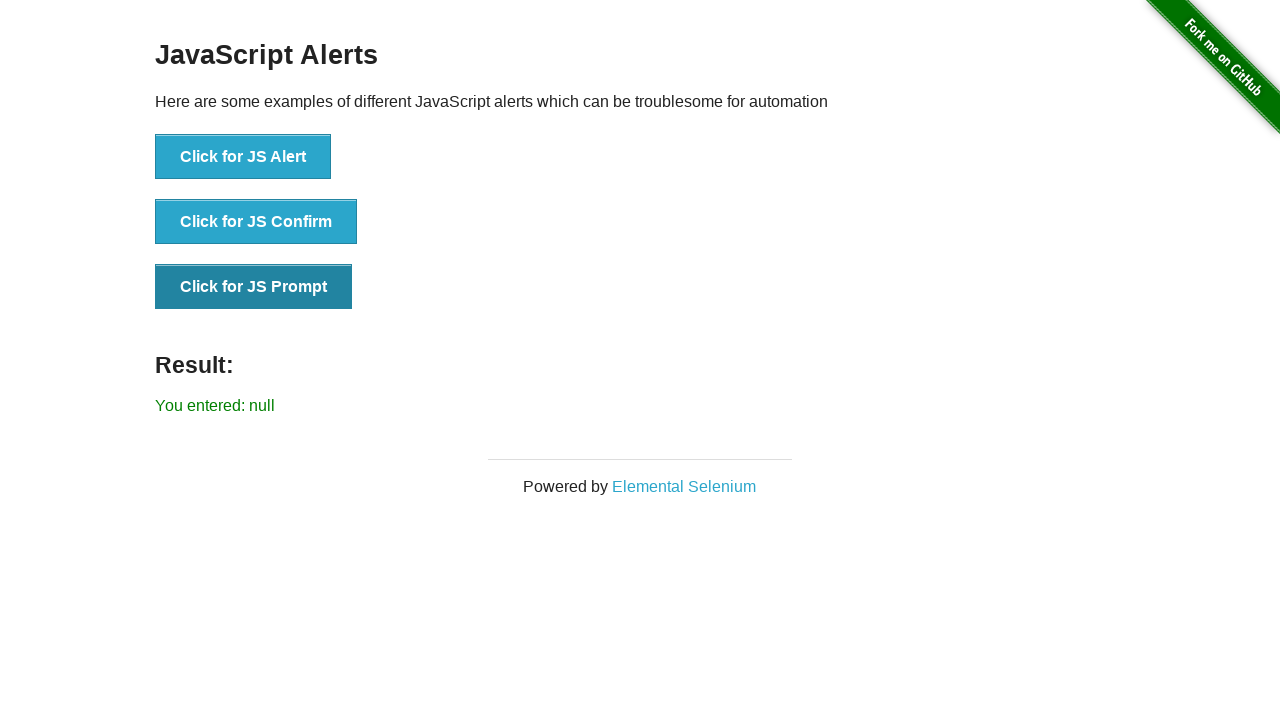